Tests basic HTML form controls on a demo page by clicking a radio button, toggling checkboxes, clicking a register button, and following a navigation link.

Starting URL: https://www.hyrtutorials.com/p/basic-controls.html

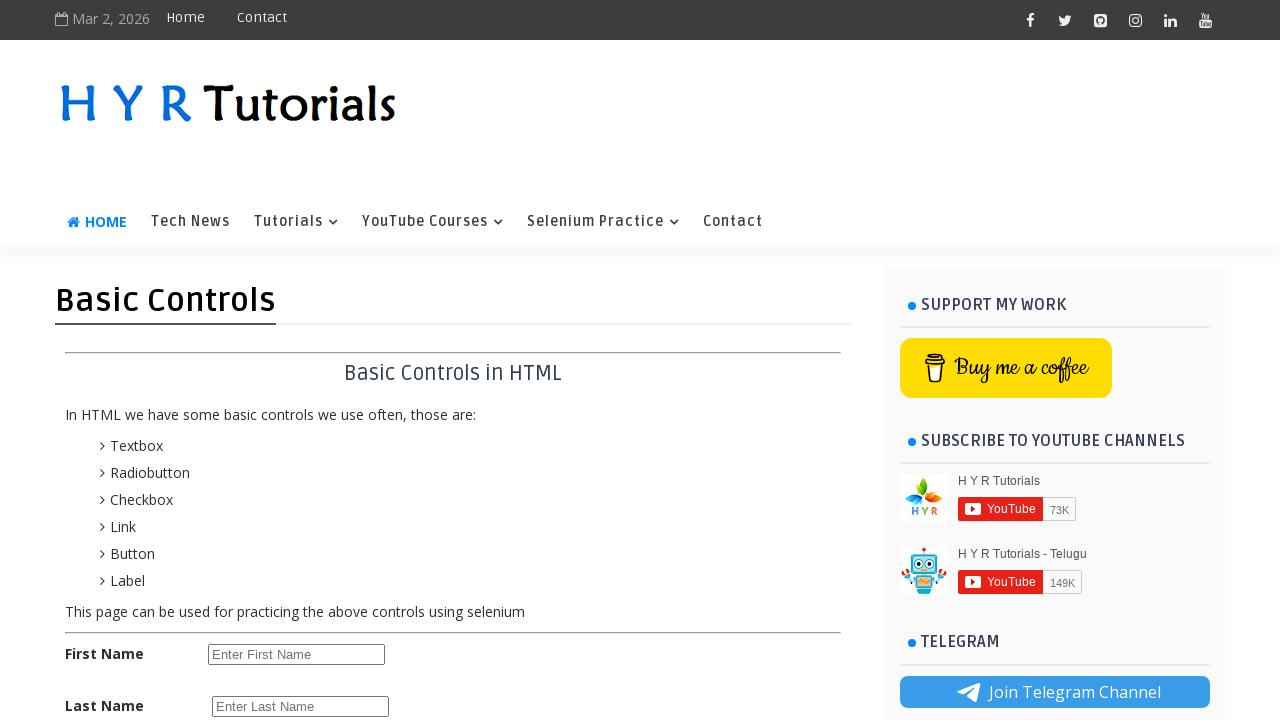

Clicked female radio button at (286, 426) on #femalerb
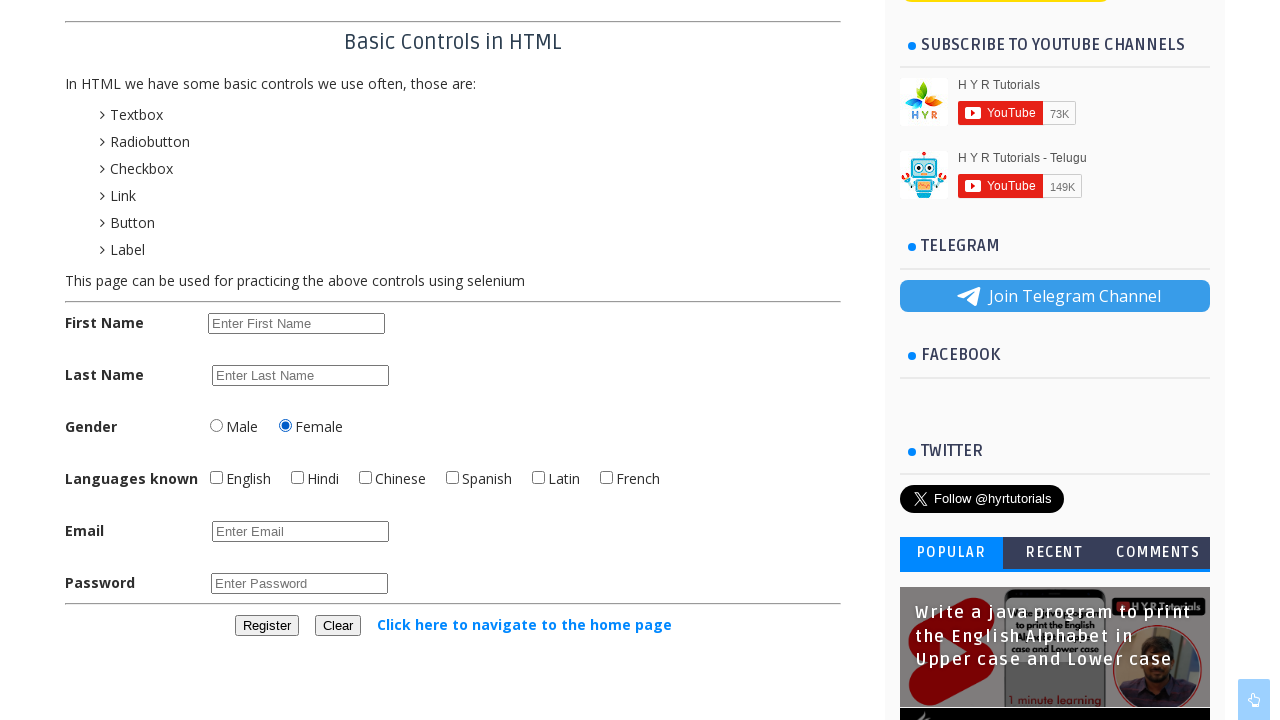

Clicked English checkbox at (216, 478) on #englishchbx
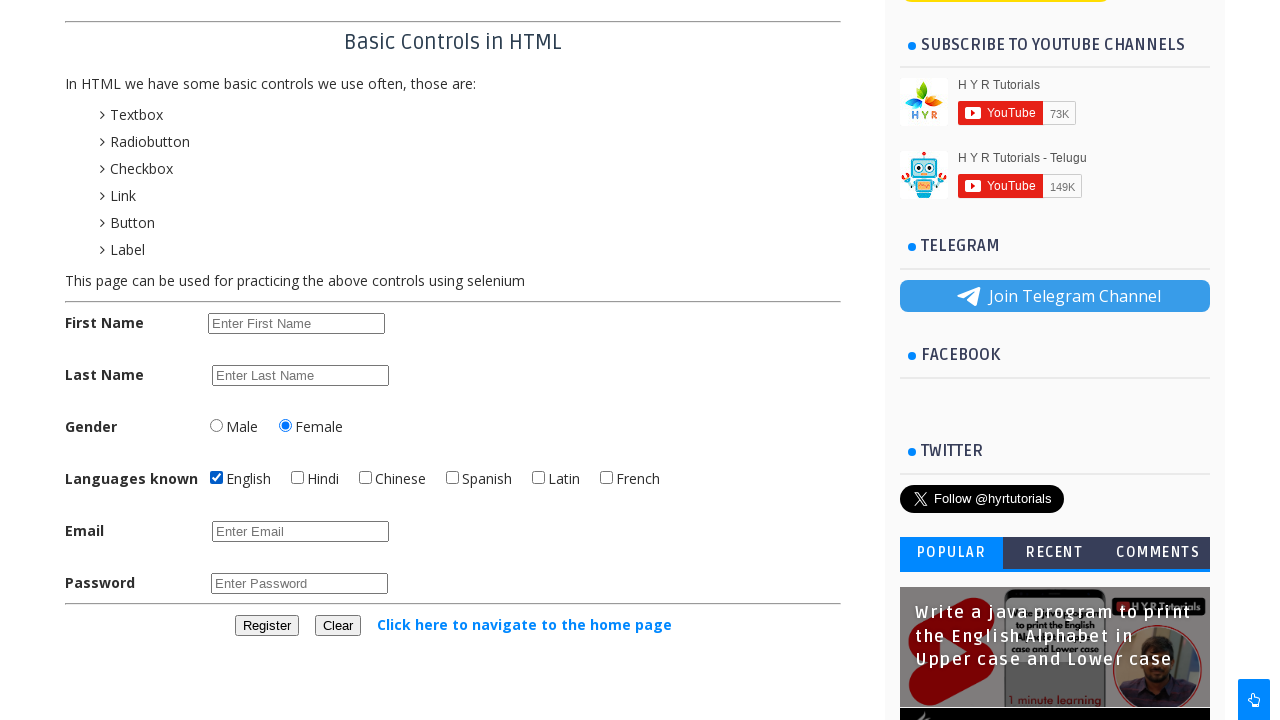

Clicked Hindi checkbox (first click) at (298, 478) on #hindichbx
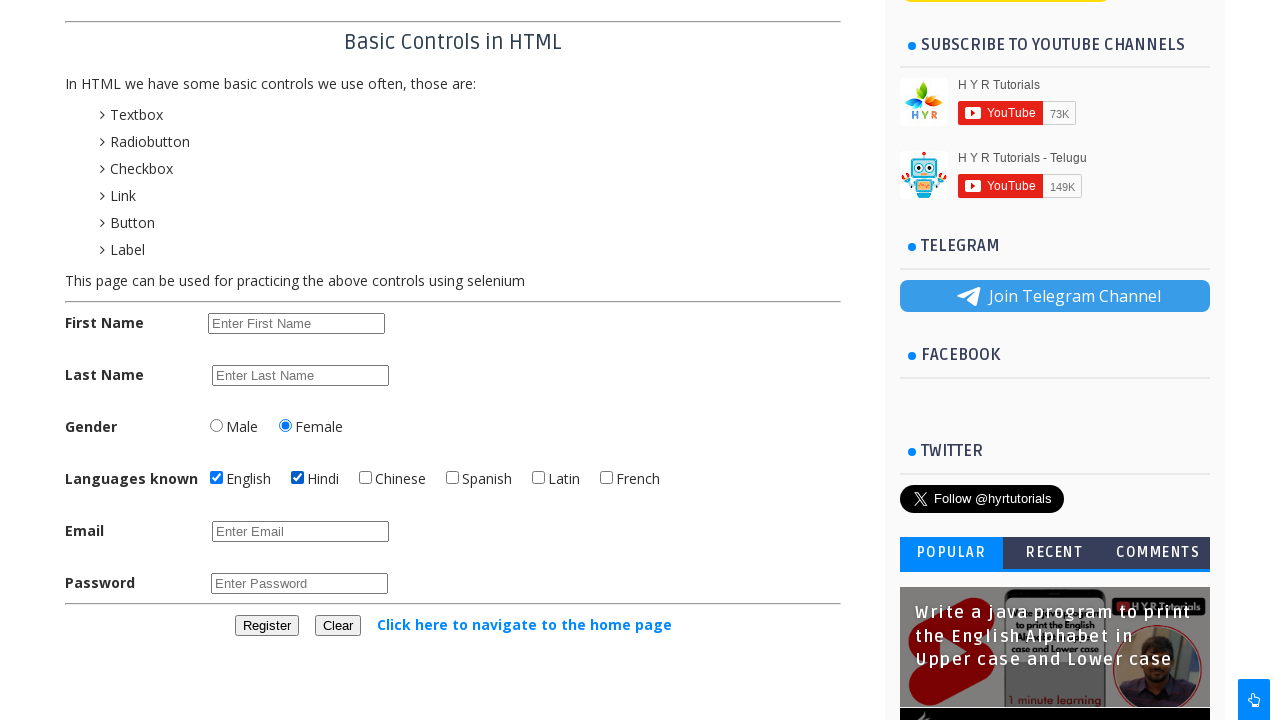

Clicked Hindi checkbox (second click) at (298, 478) on #hindichbx
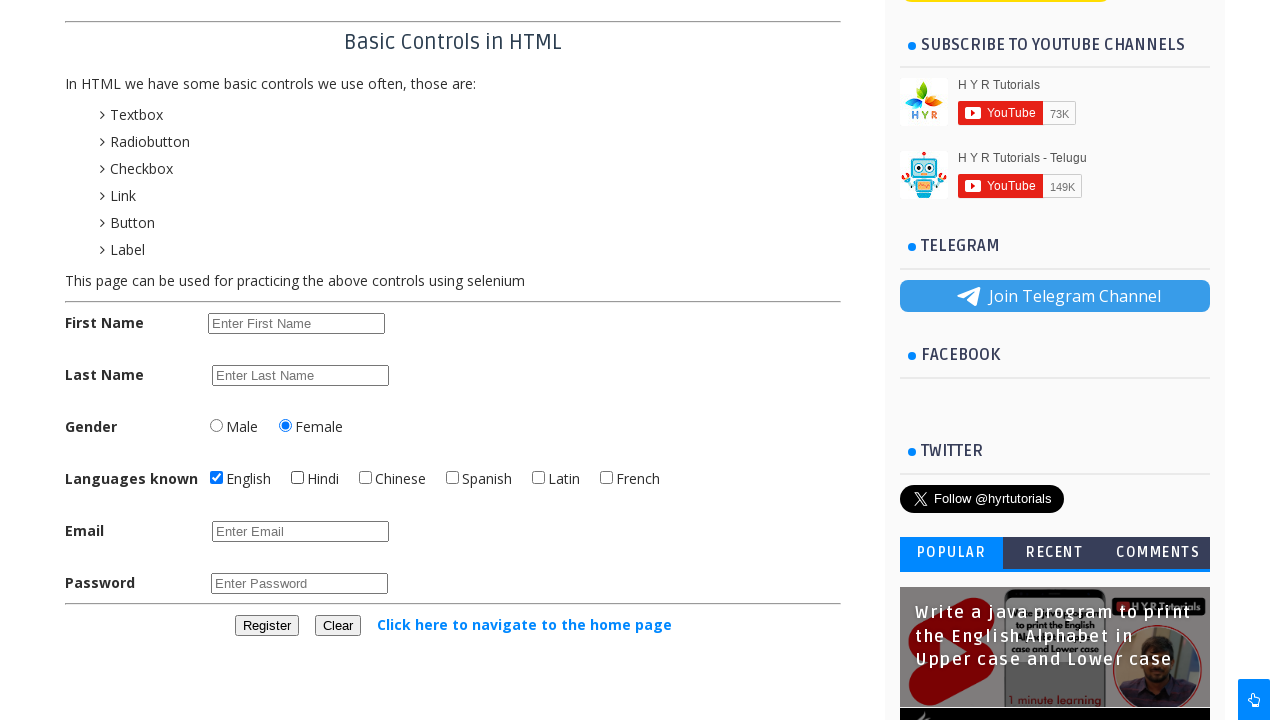

Clicked register button at (266, 626) on #registerbtn
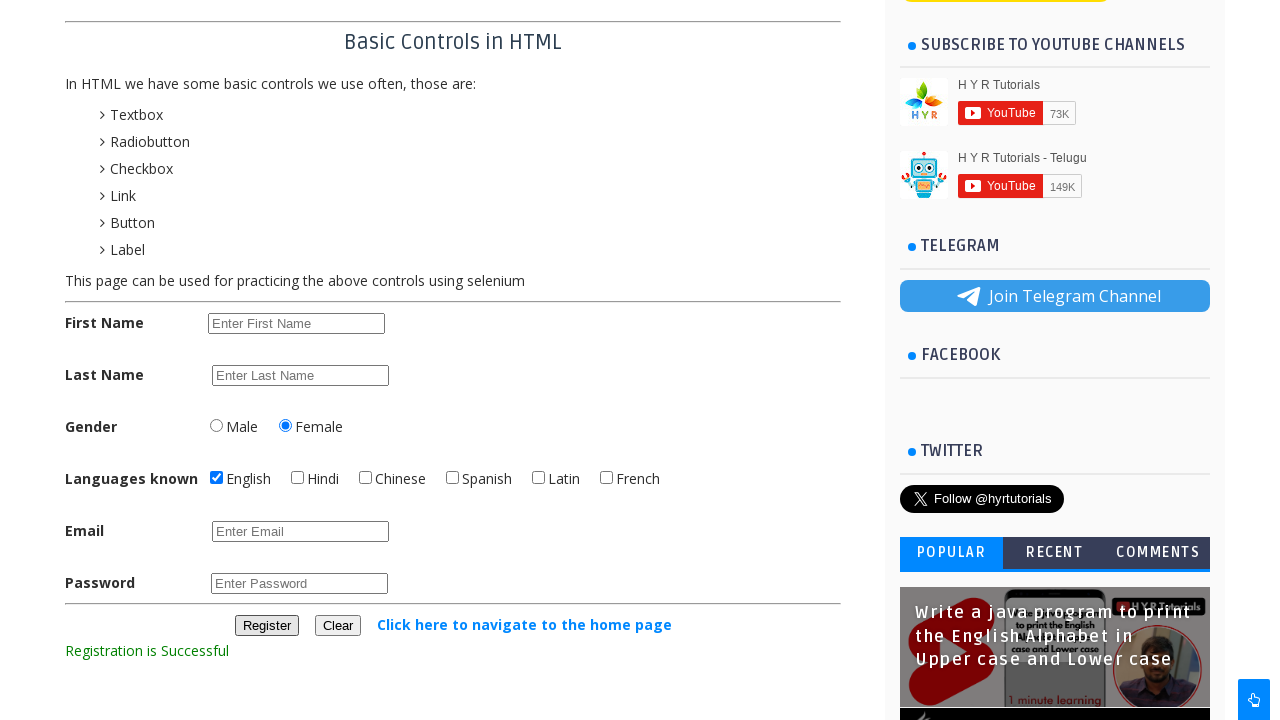

Registration success message appeared
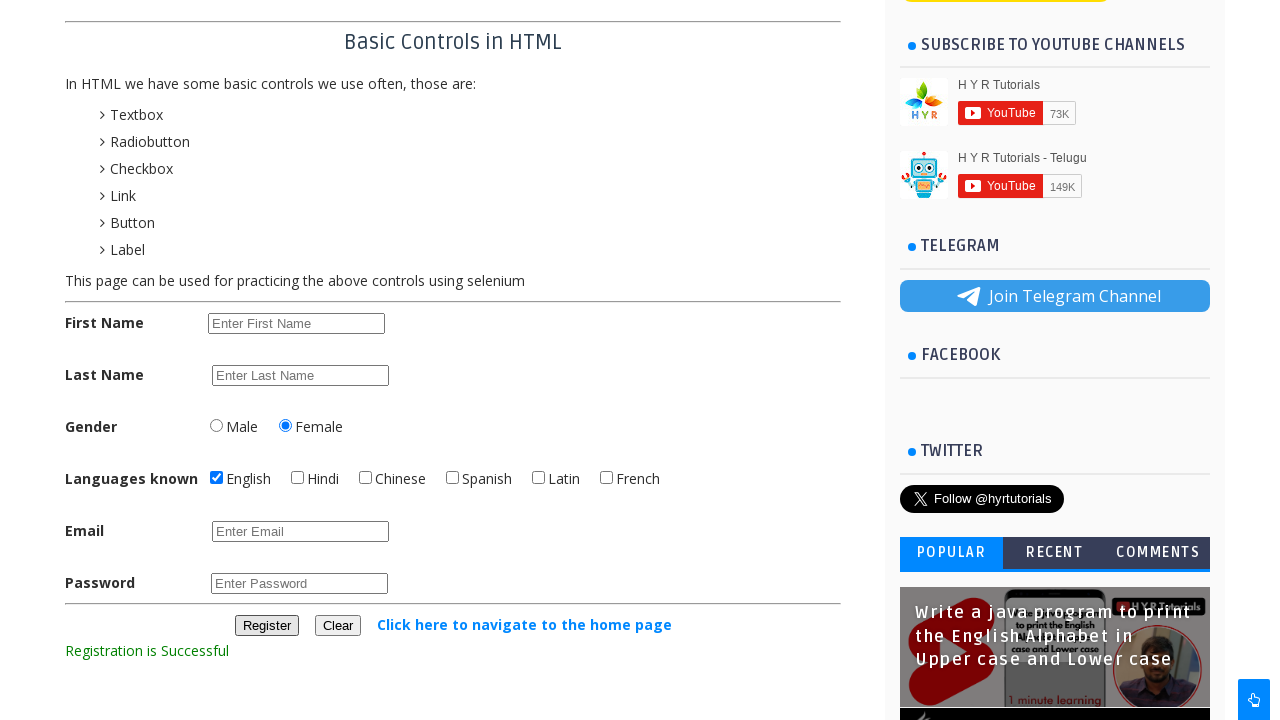

Clicked link to navigate to home page at (524, 624) on text=Click here to navigate to the home page
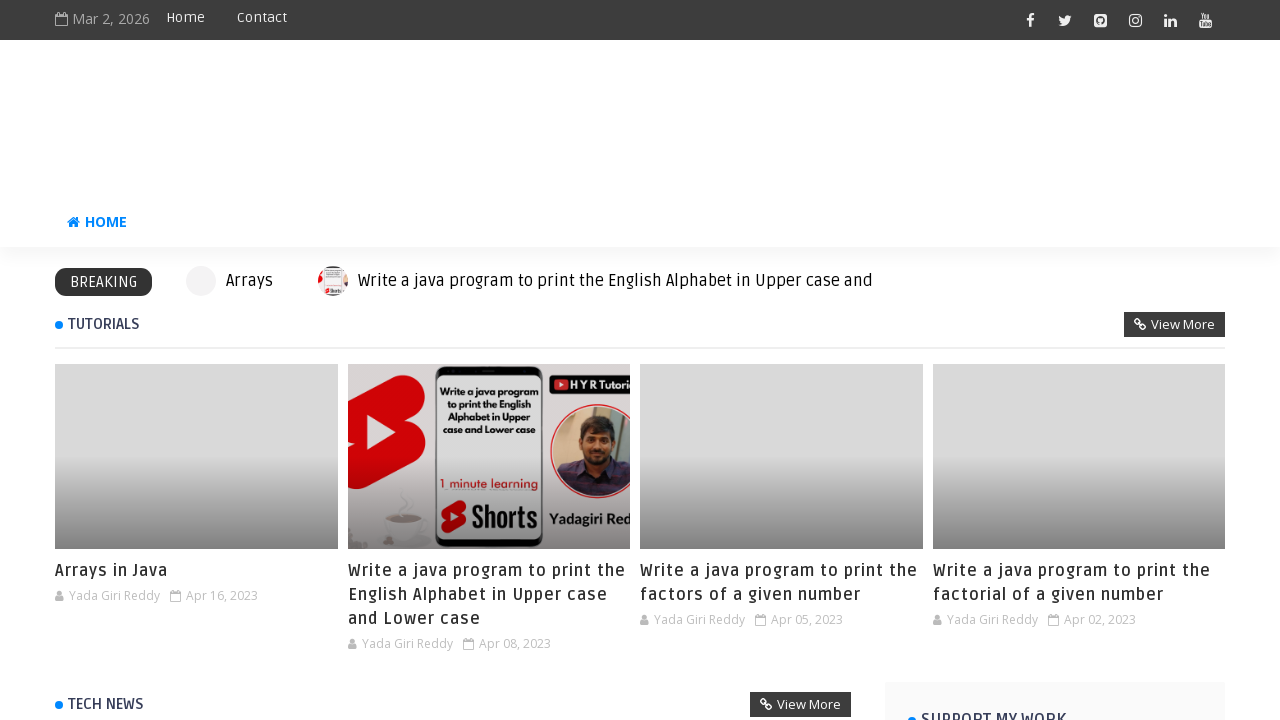

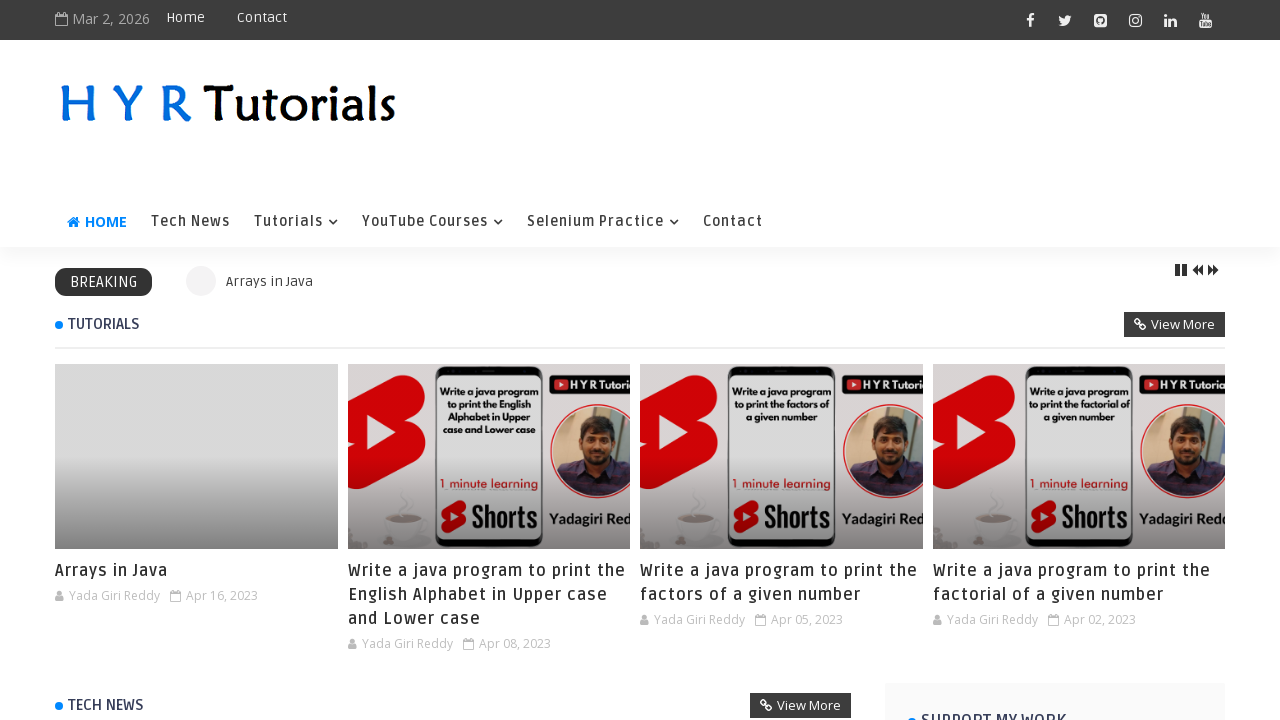